Validates connection to assine.vivo.com.br by navigating to the site and waiting for page load

Starting URL: https://assine.vivo.com.br

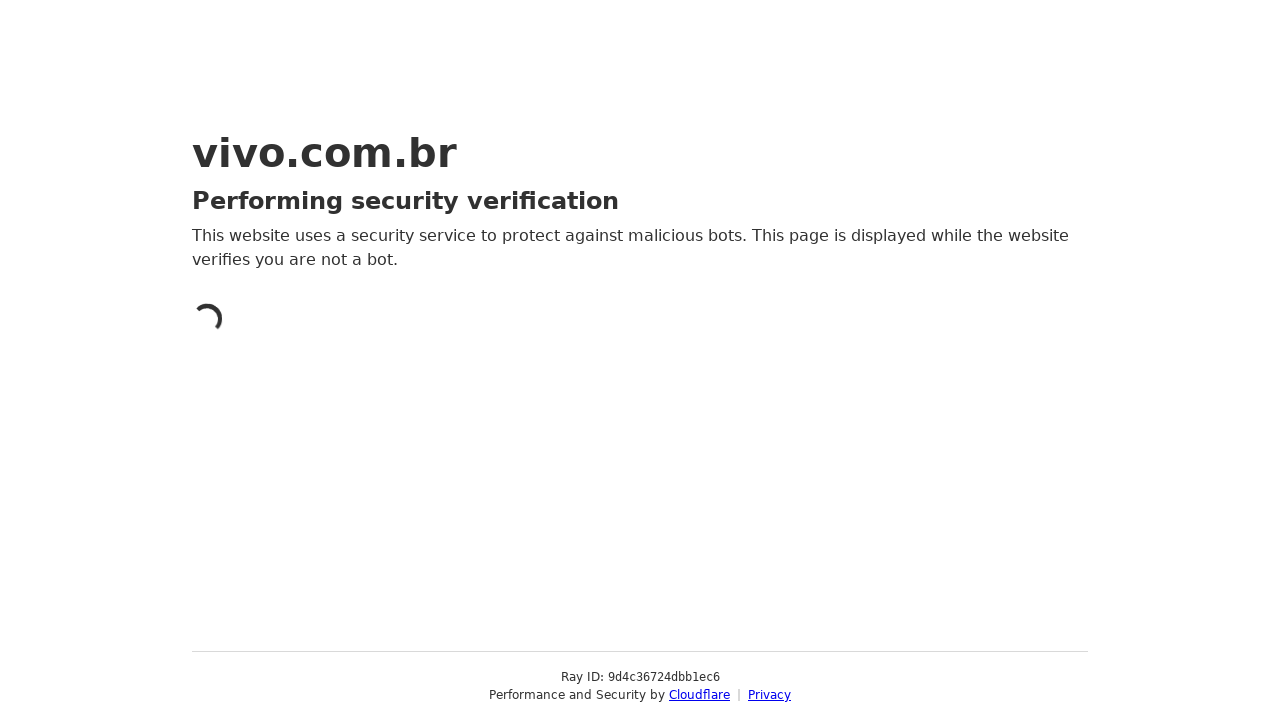

Waited for page DOM to load on assine.vivo.com.br
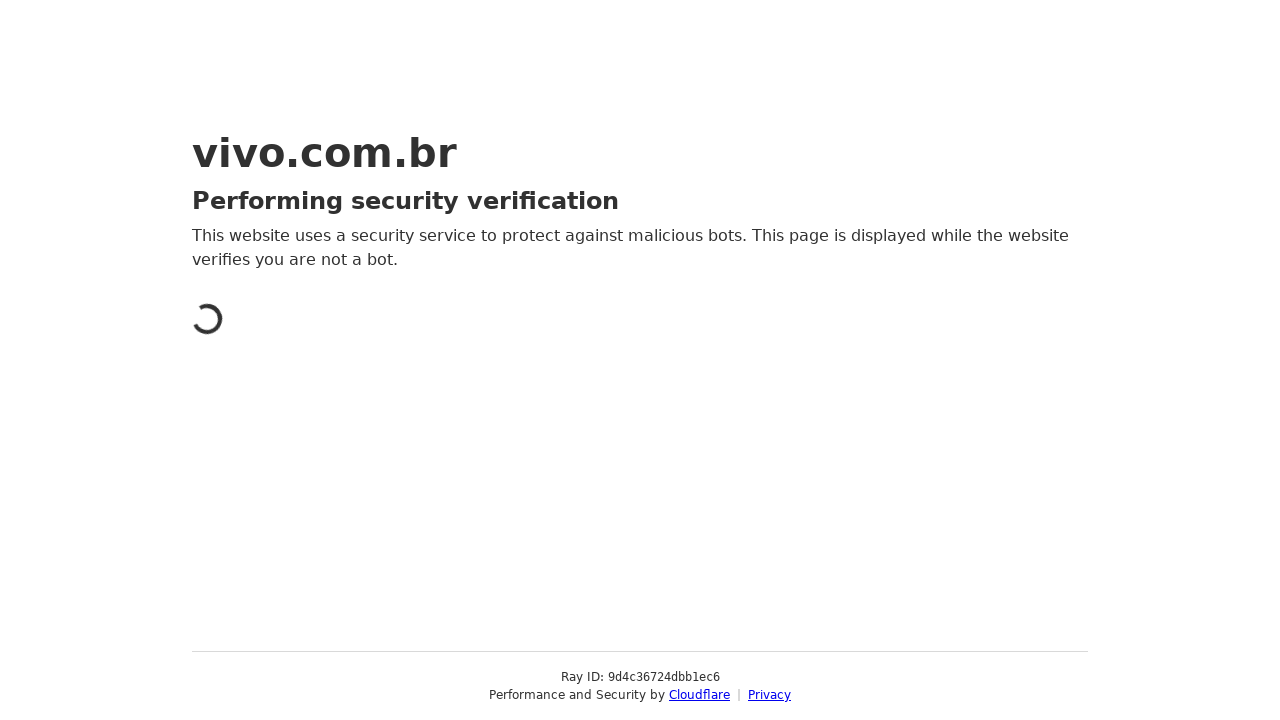

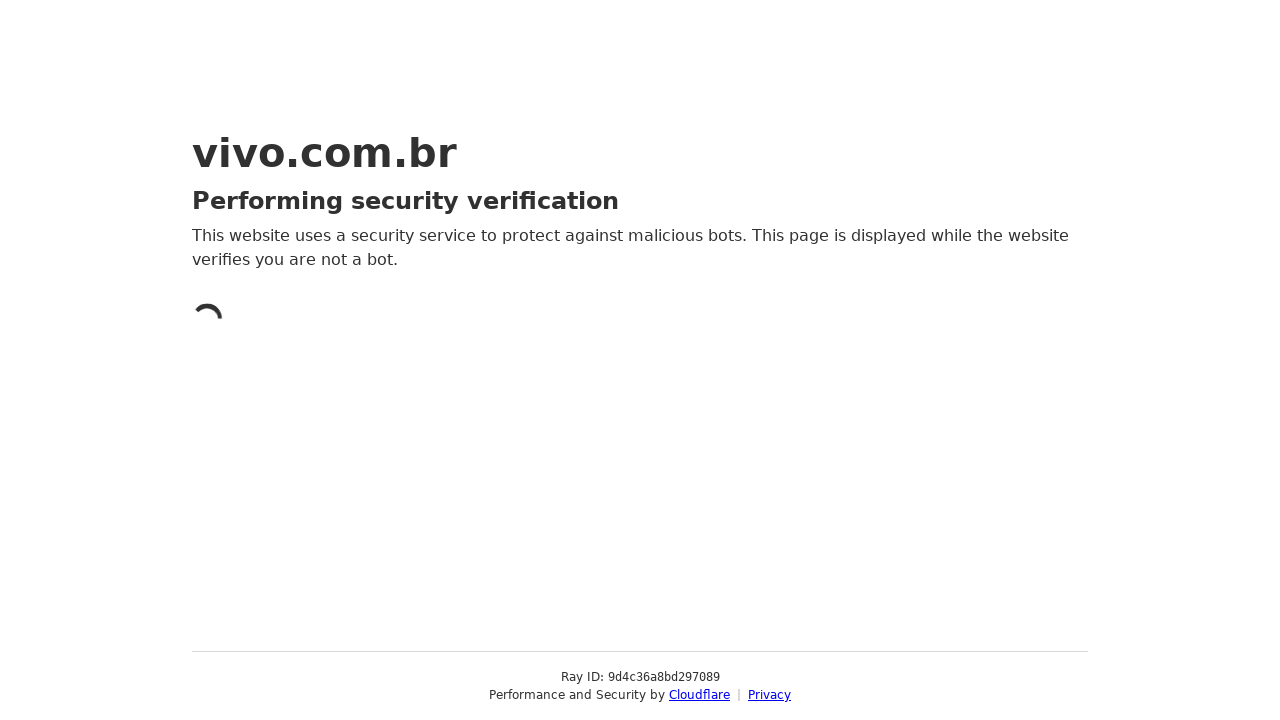